Tests login form validation by entering username but no password, and verifies password required error message

Starting URL: https://www.saucedemo.com/

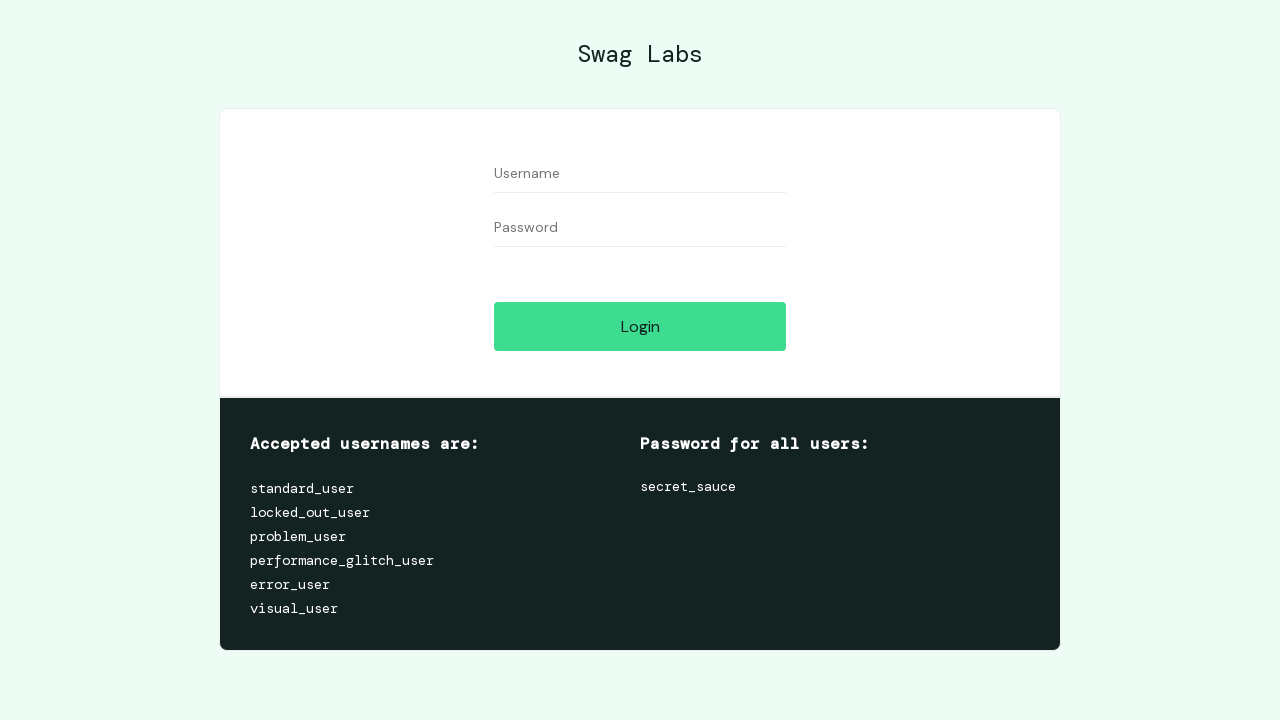

Entered username 'user' in login form on #user-name
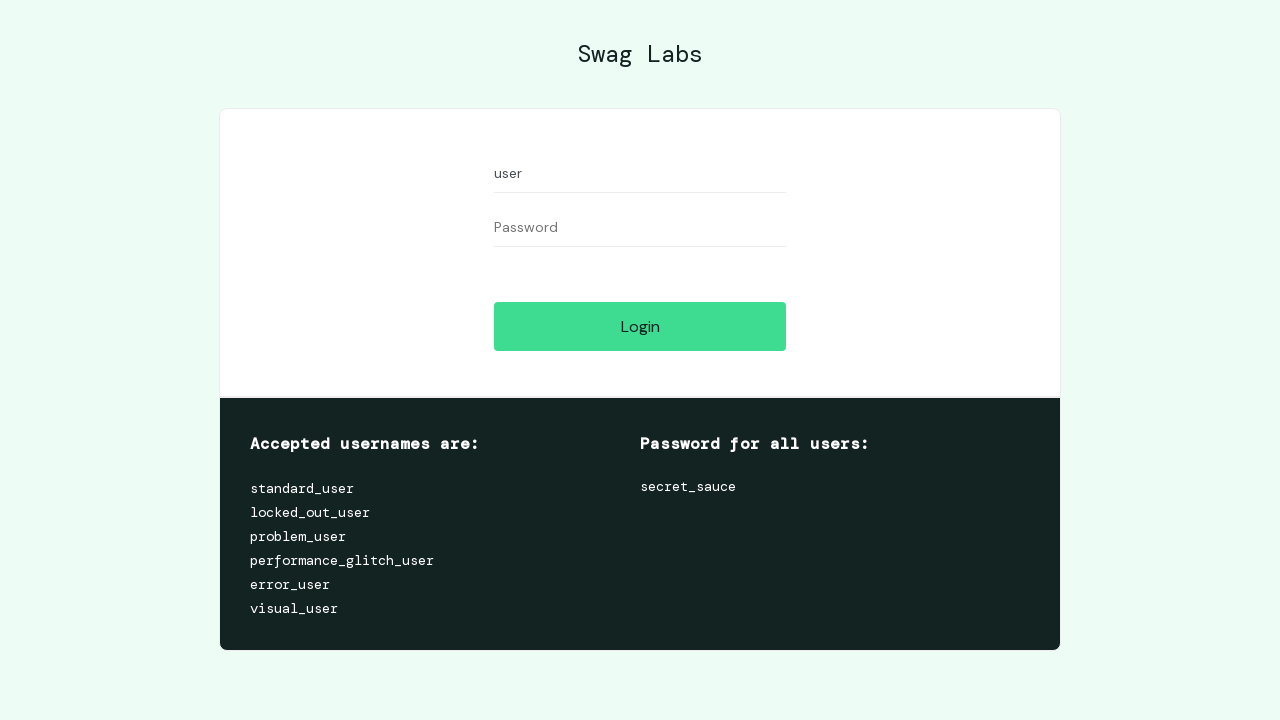

Clicked login button without entering password at (640, 326) on #login-button
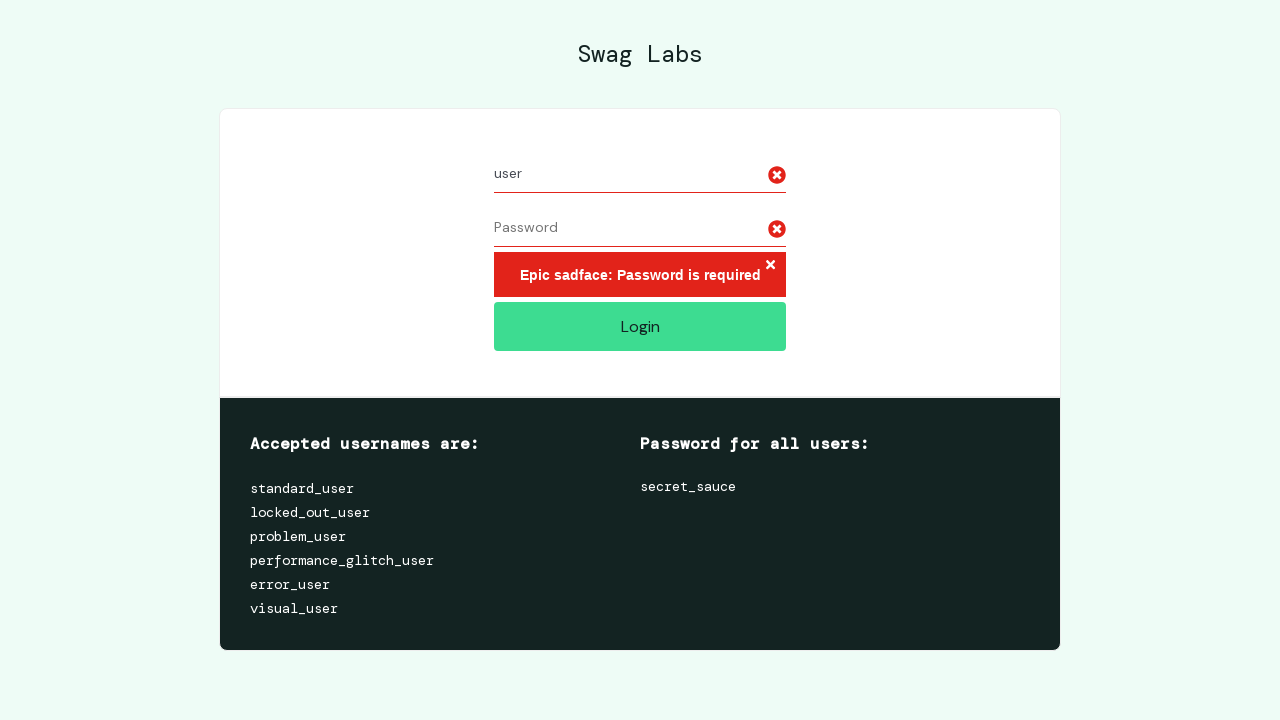

Password required error message appeared
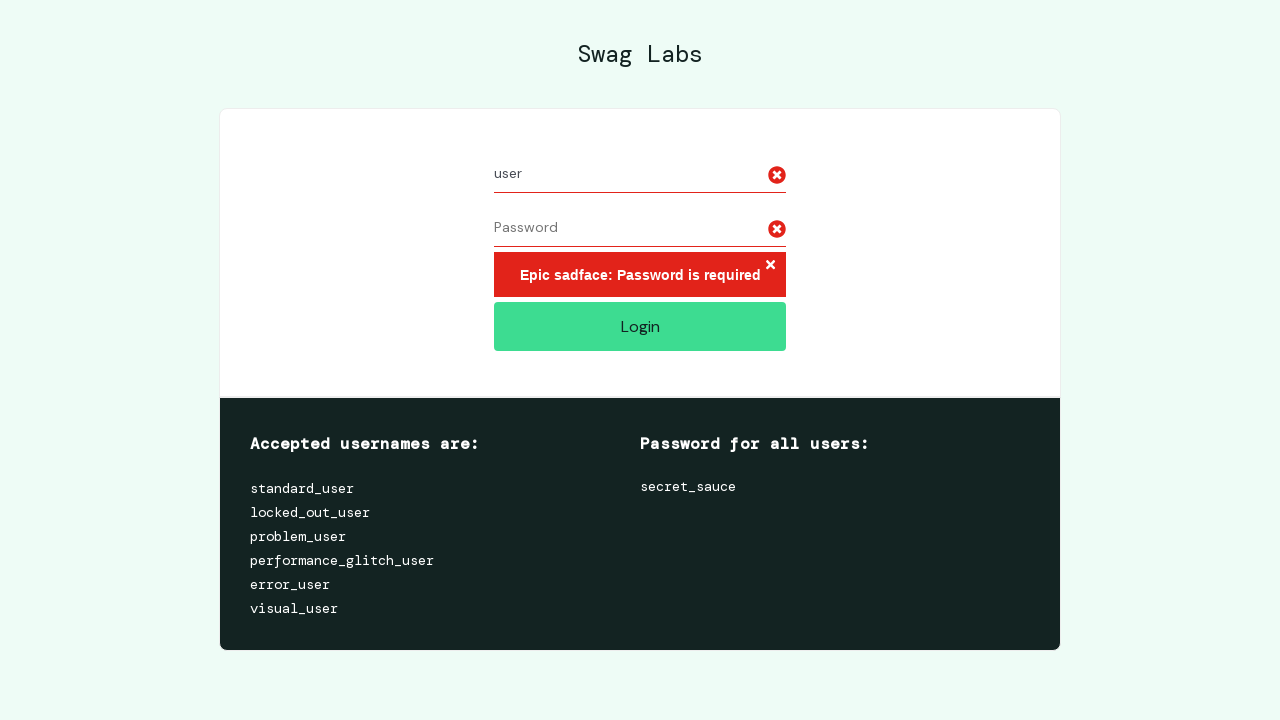

Located error message element
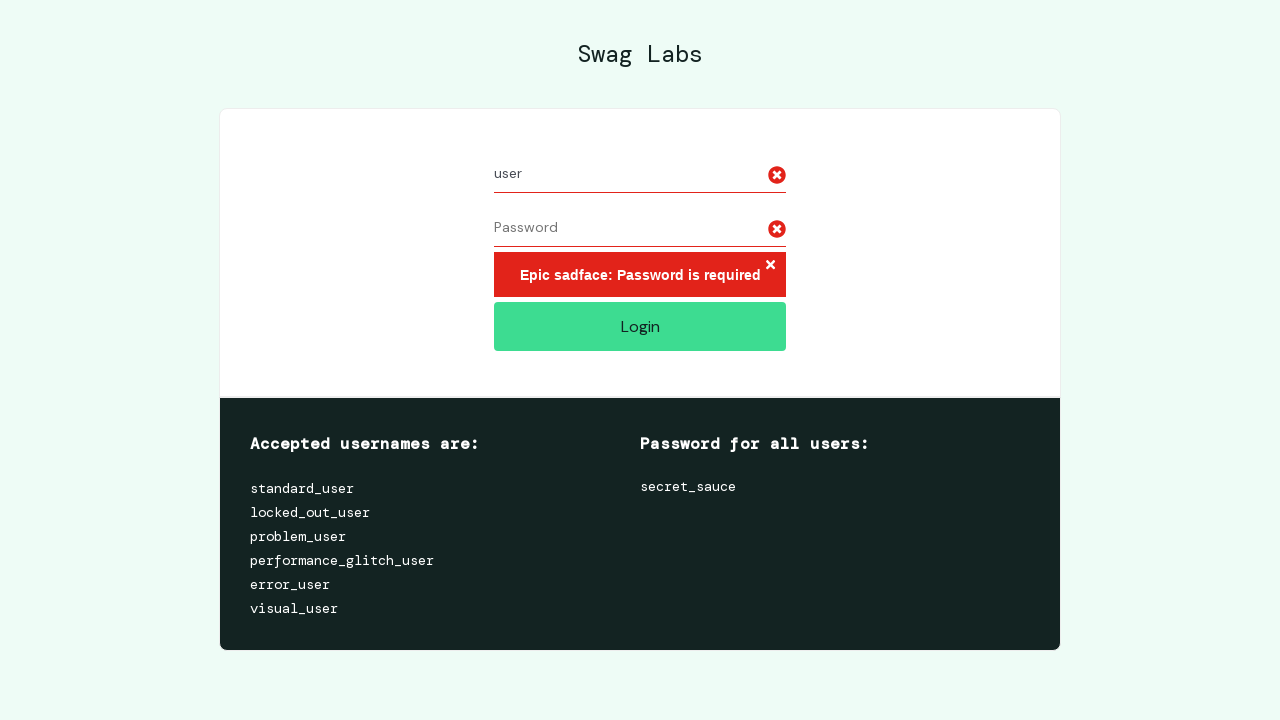

Verified error message text is 'Epic sadface: Password is required'
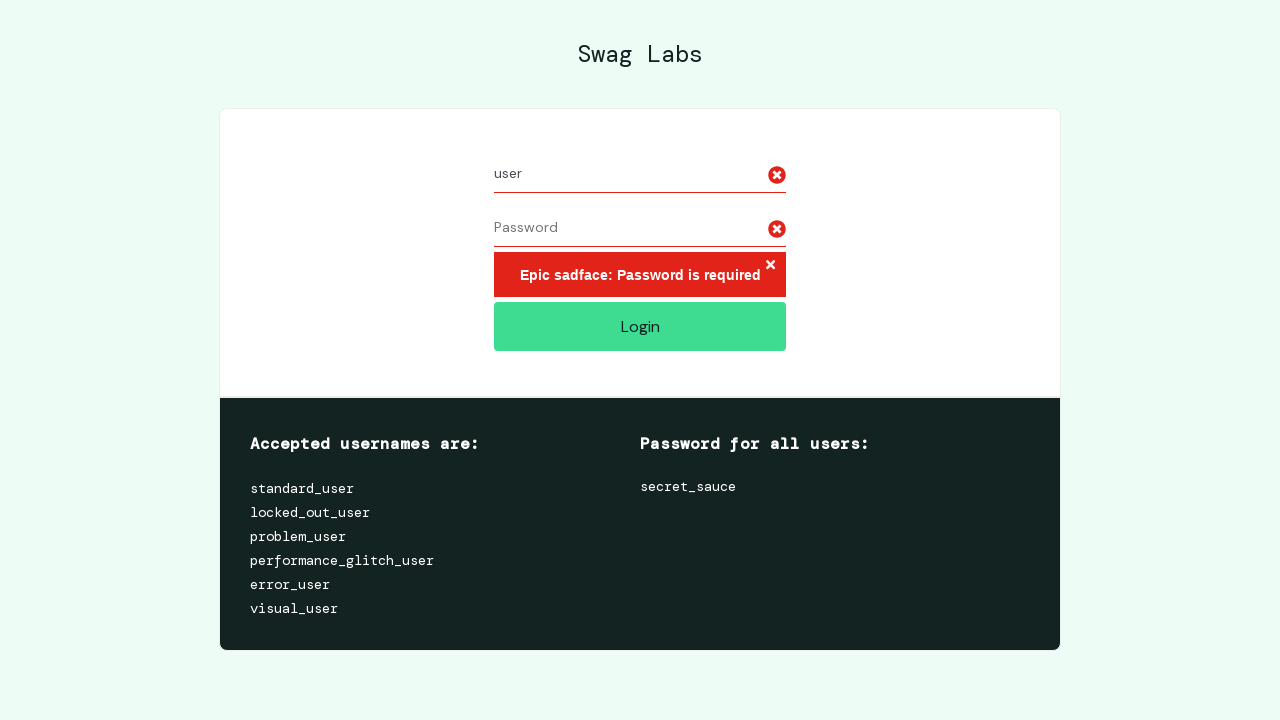

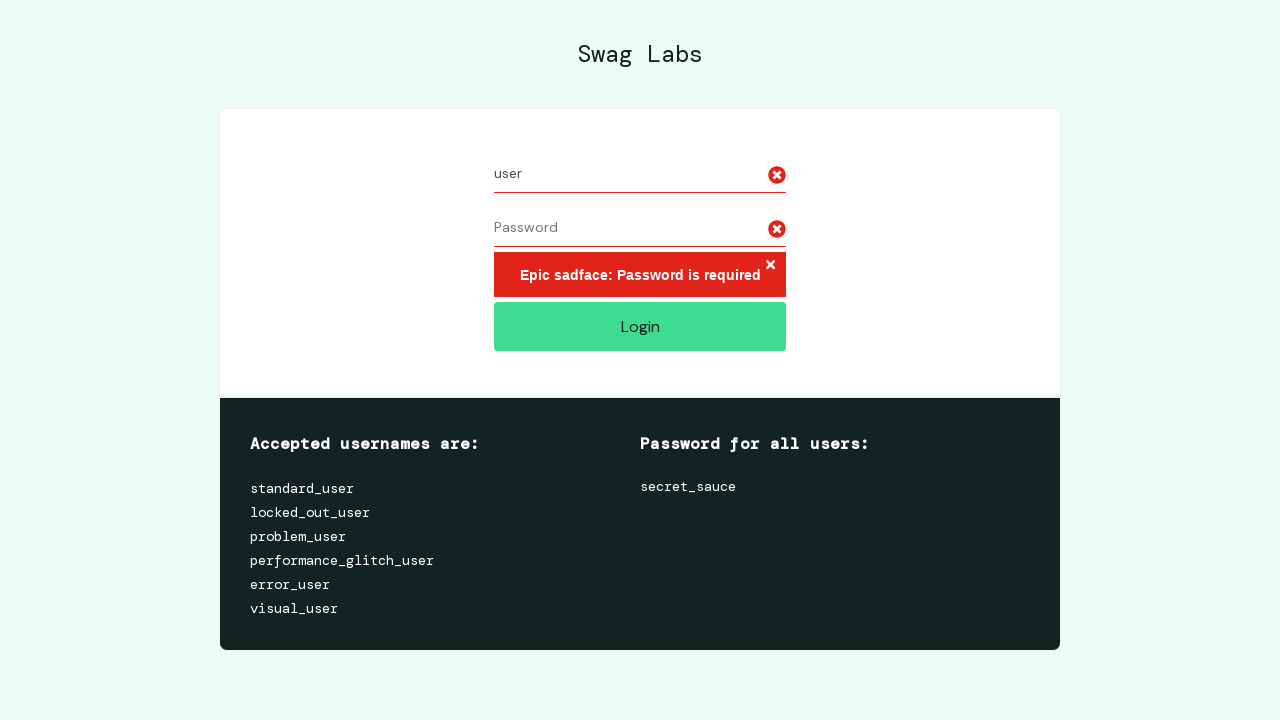